Tests browser tab handling by opening a new tab through a button click and switching between parent and child windows

Starting URL: https://demoqa.com/browser-windows

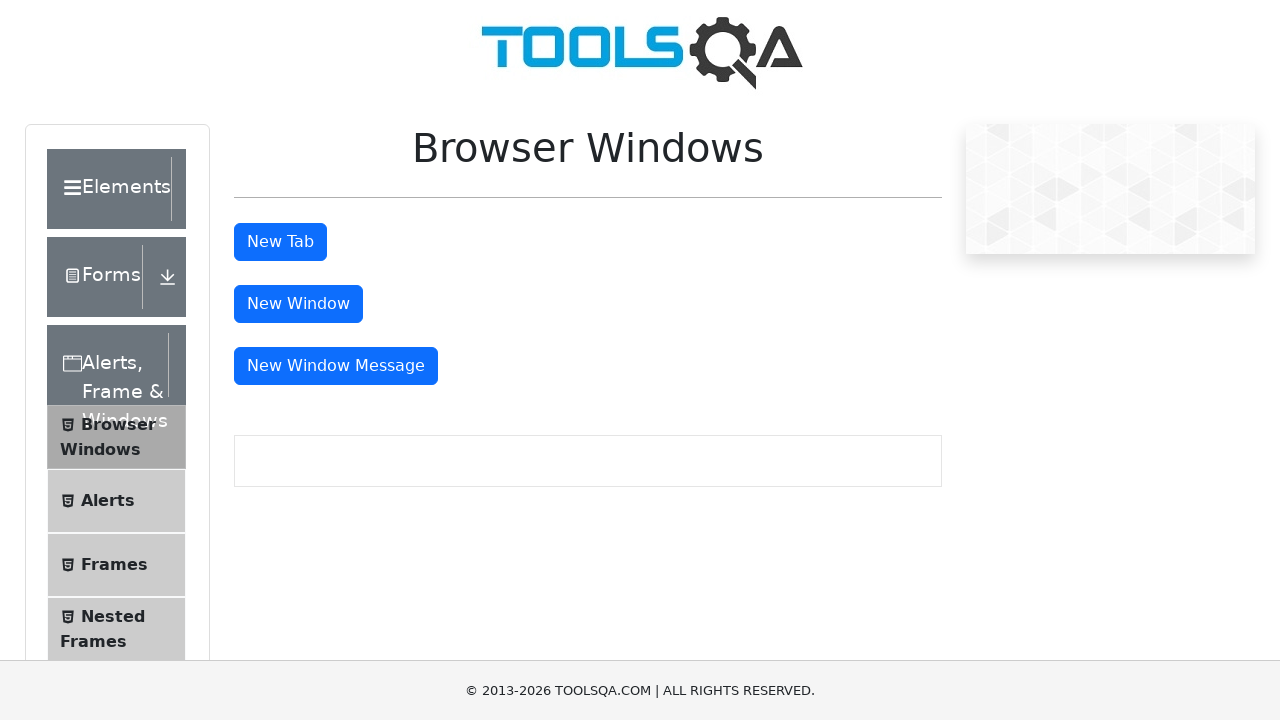

Clicked button to open new tab at (280, 242) on #tabButton
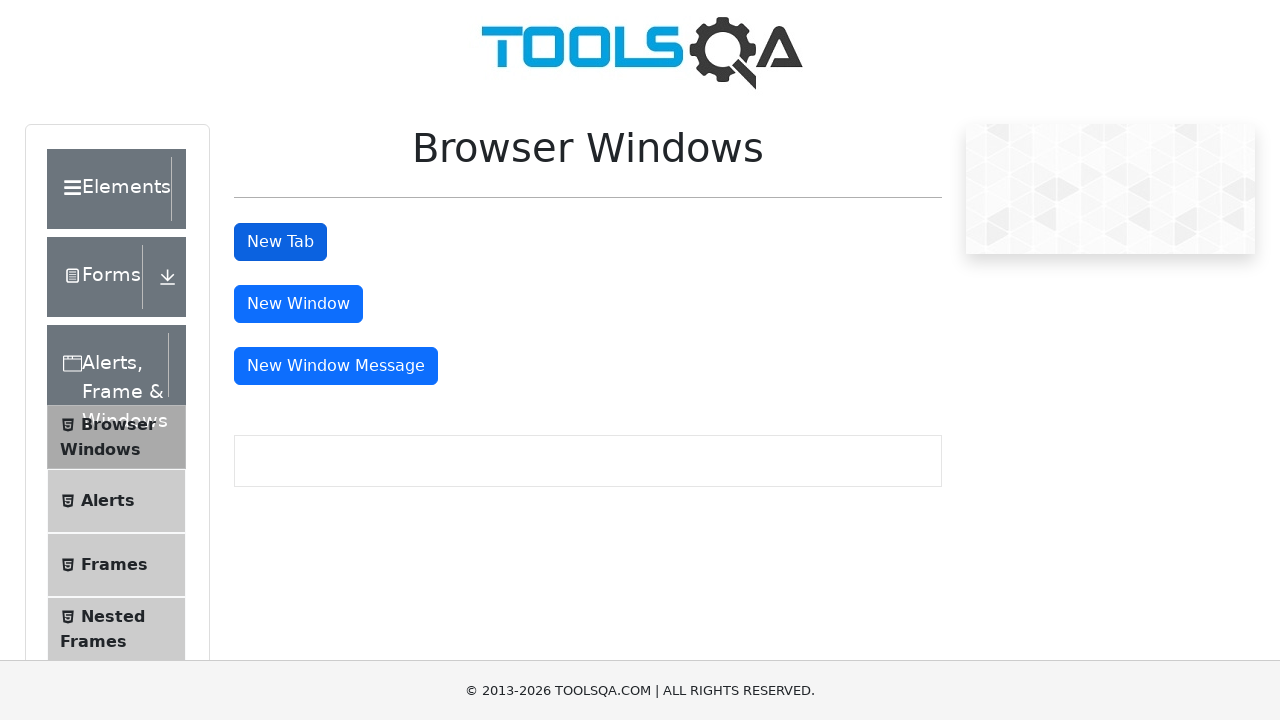

Retrieved all open pages/tabs from context
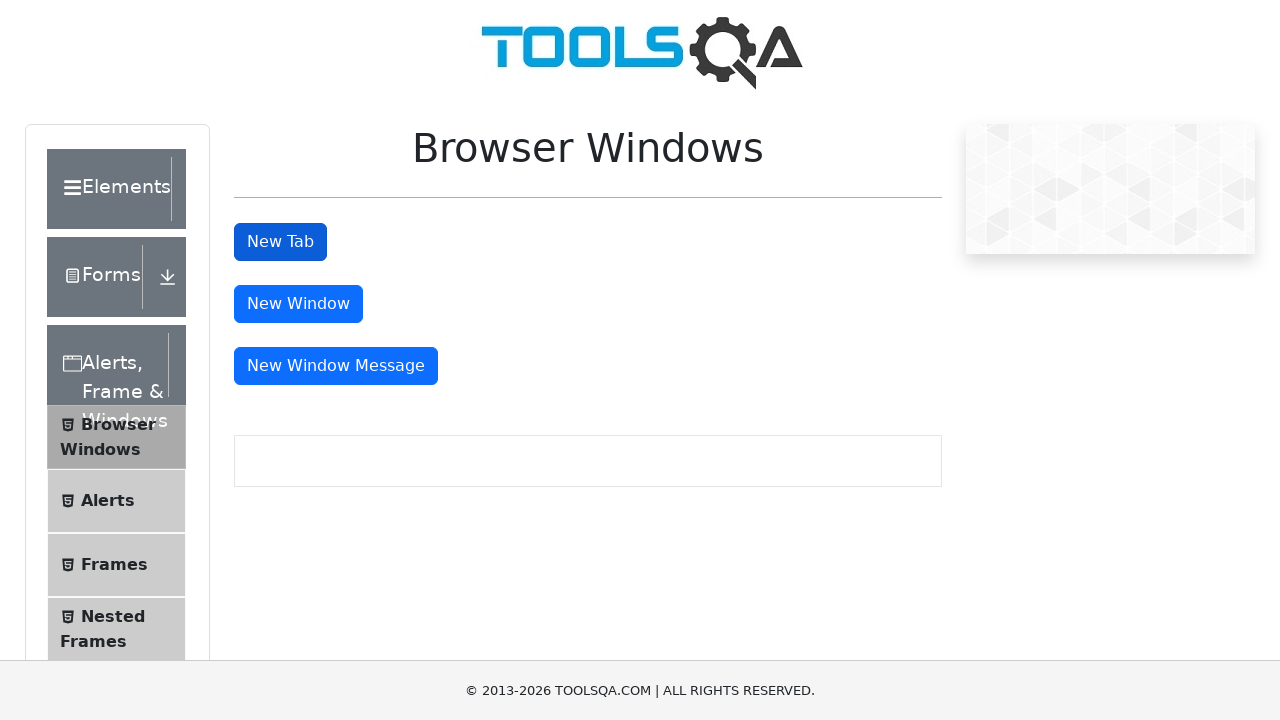

Switched to new tab (second page in list)
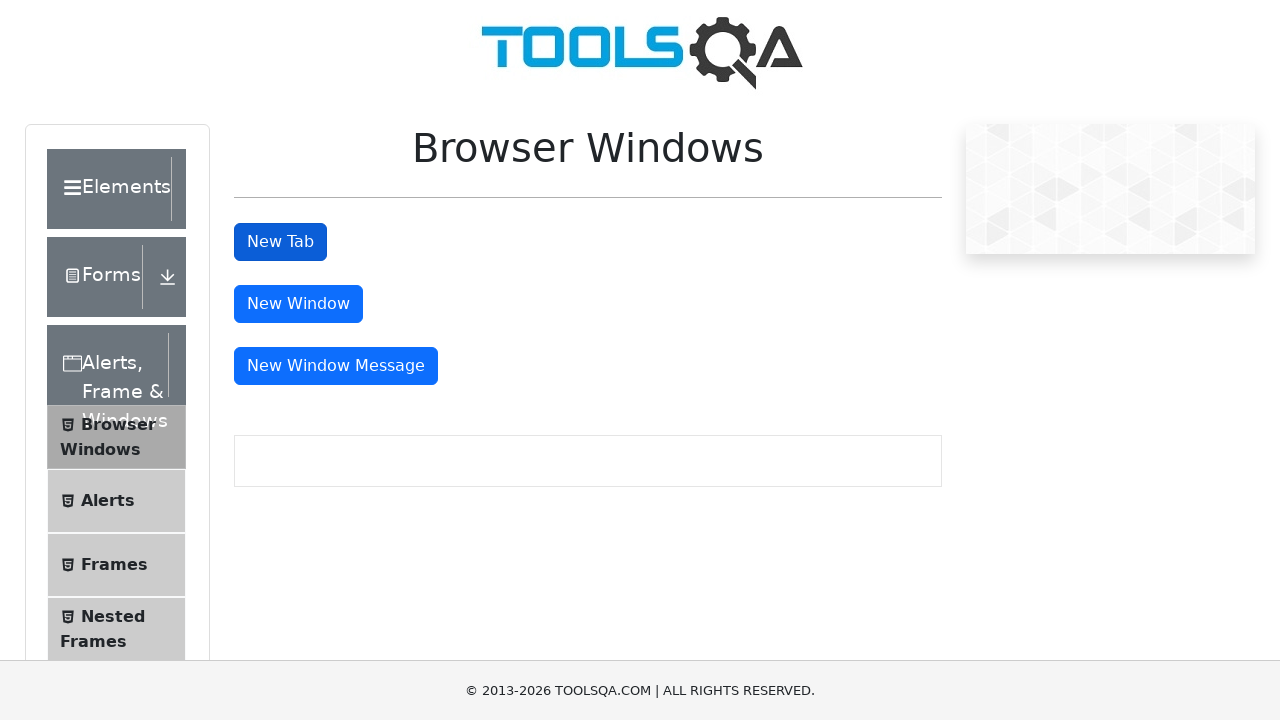

New tab finished loading
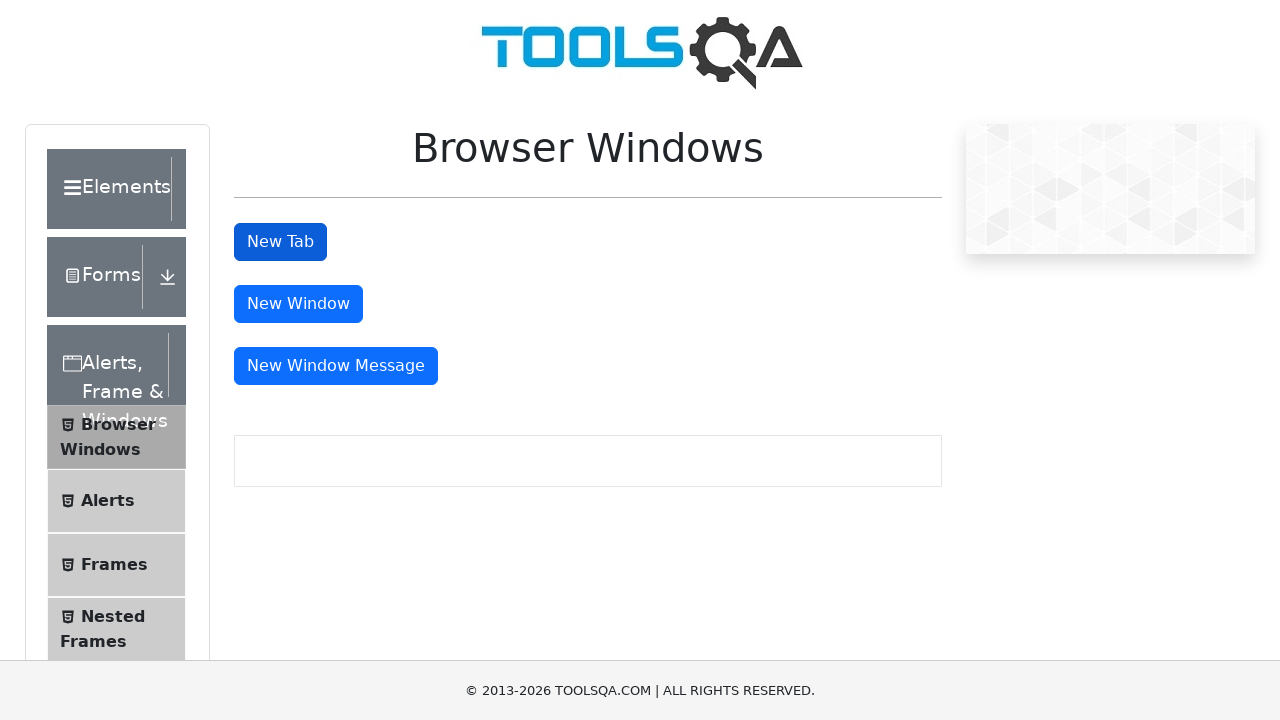

Closed the new tab
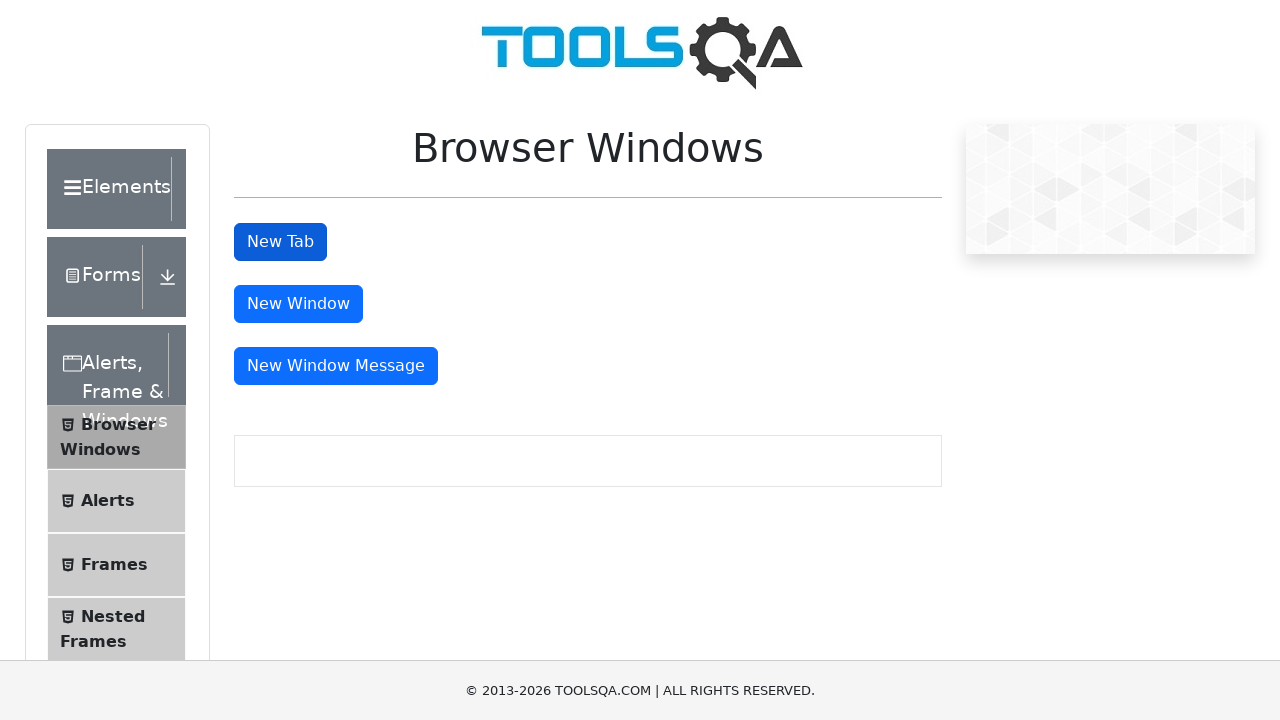

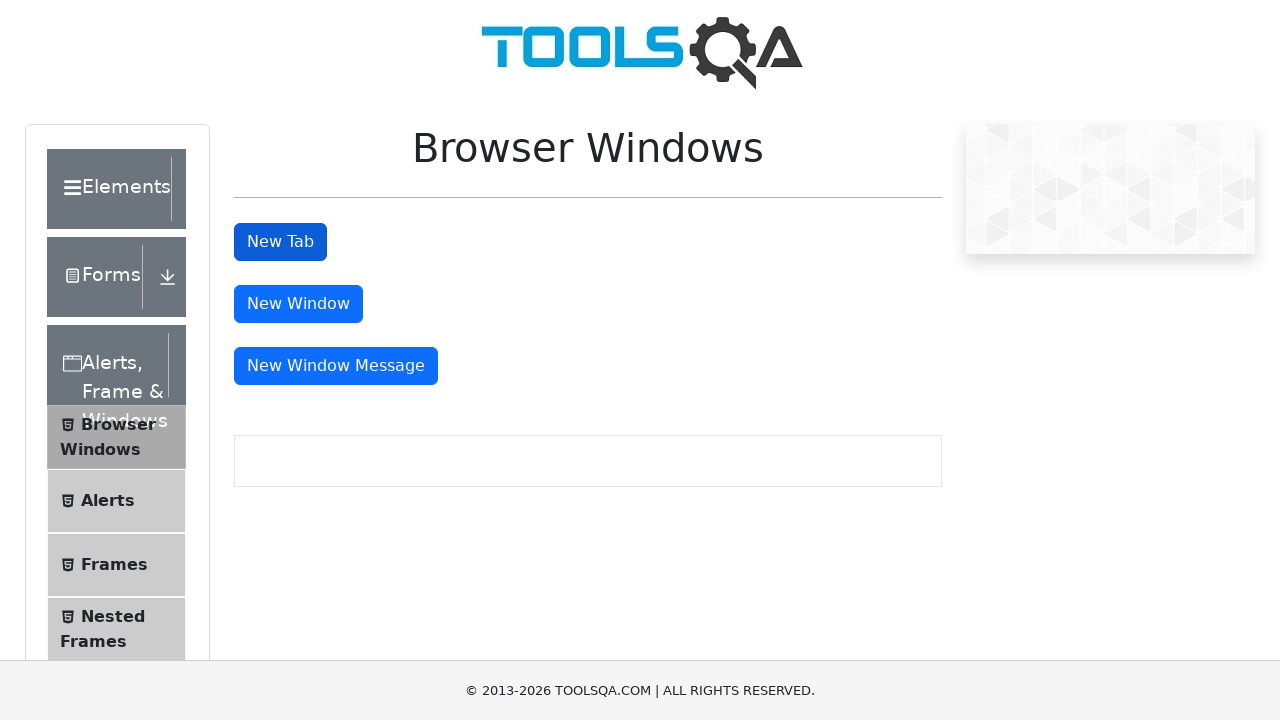